Tests e-commerce add-to-cart functionality by browsing products, finding one containing "Cucumber" in the name, and clicking the ADD TO CART button for that product.

Starting URL: https://rahulshettyacademy.com/seleniumPractise/

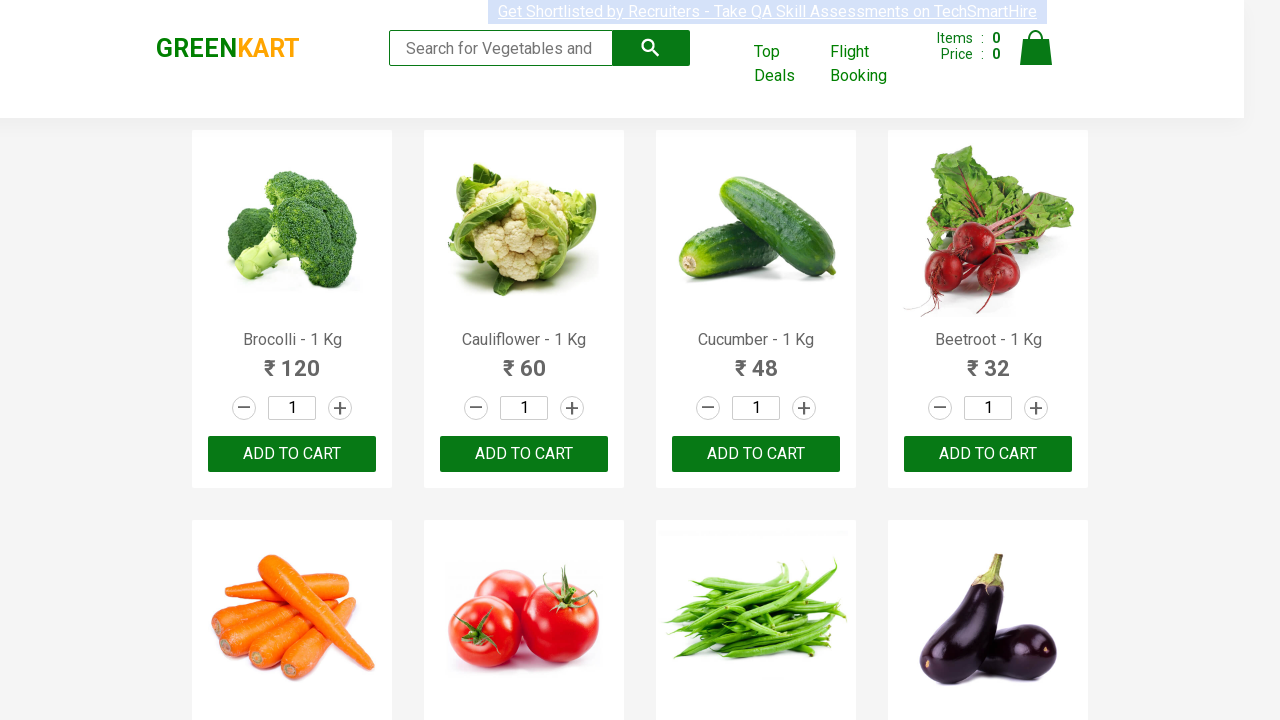

Waited for product names to load
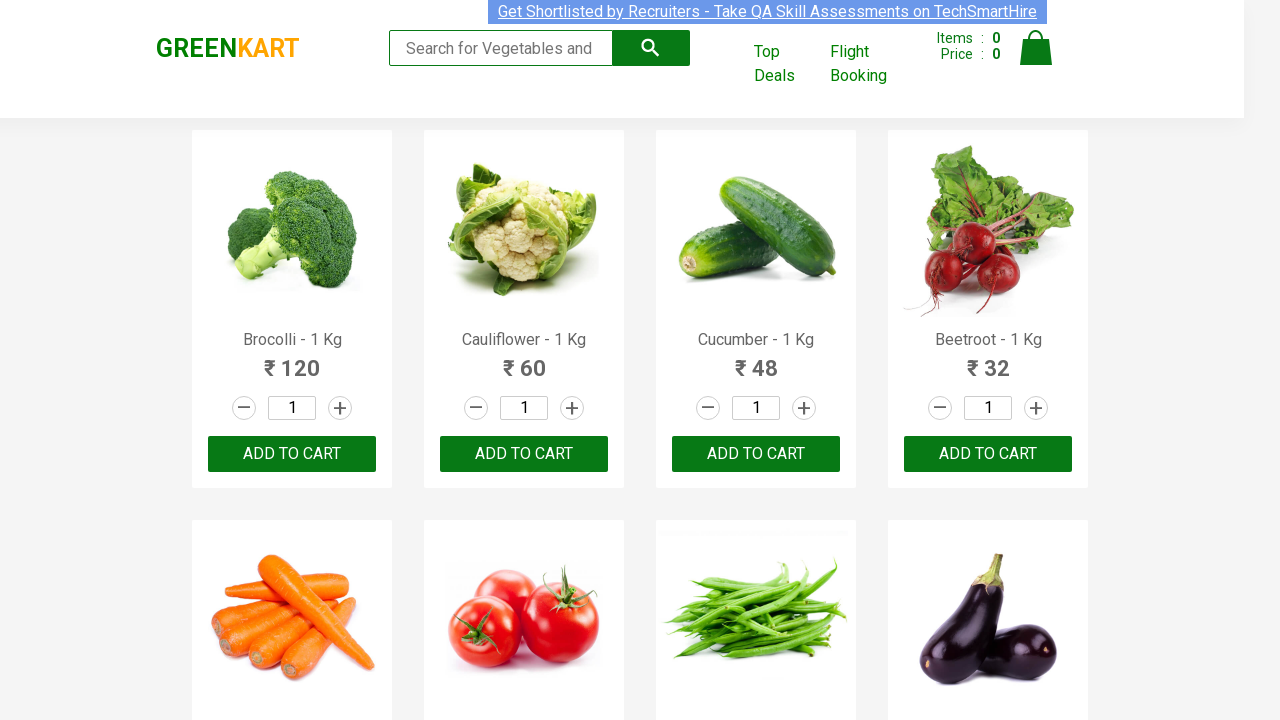

Retrieved all product name elements
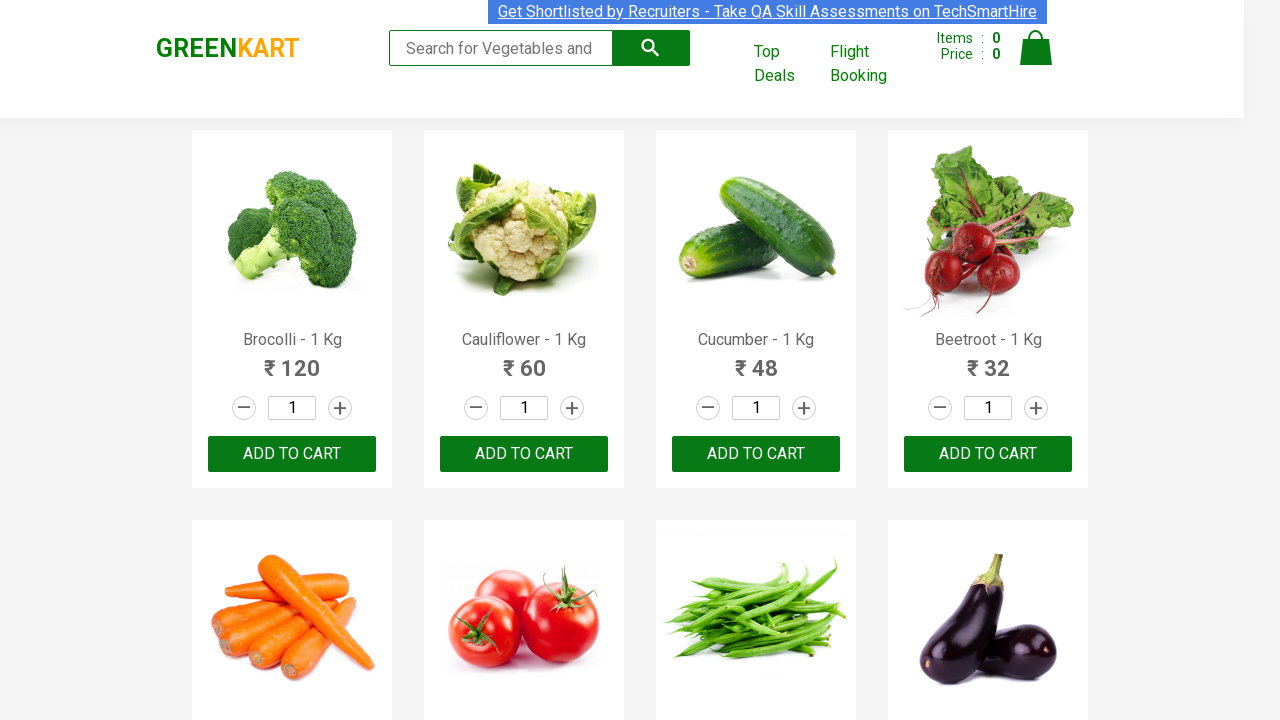

Checked product 1: Brocolli - 1 Kg
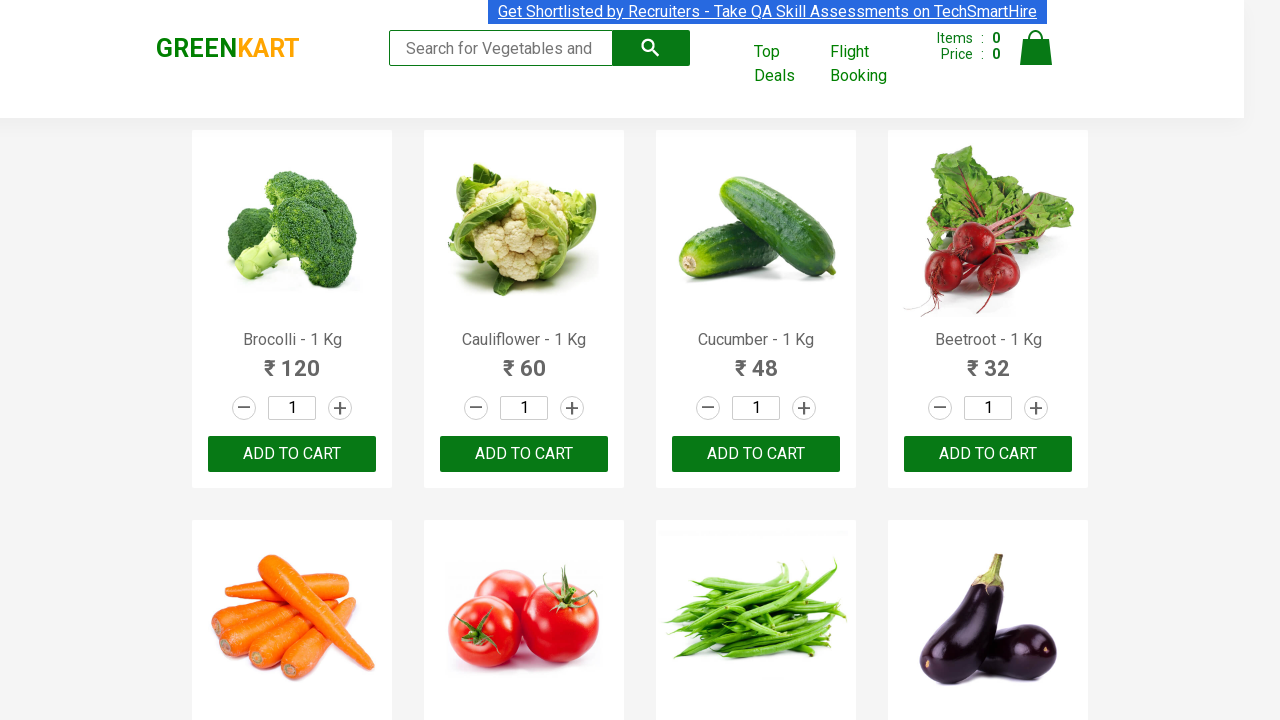

Checked product 2: Cauliflower - 1 Kg
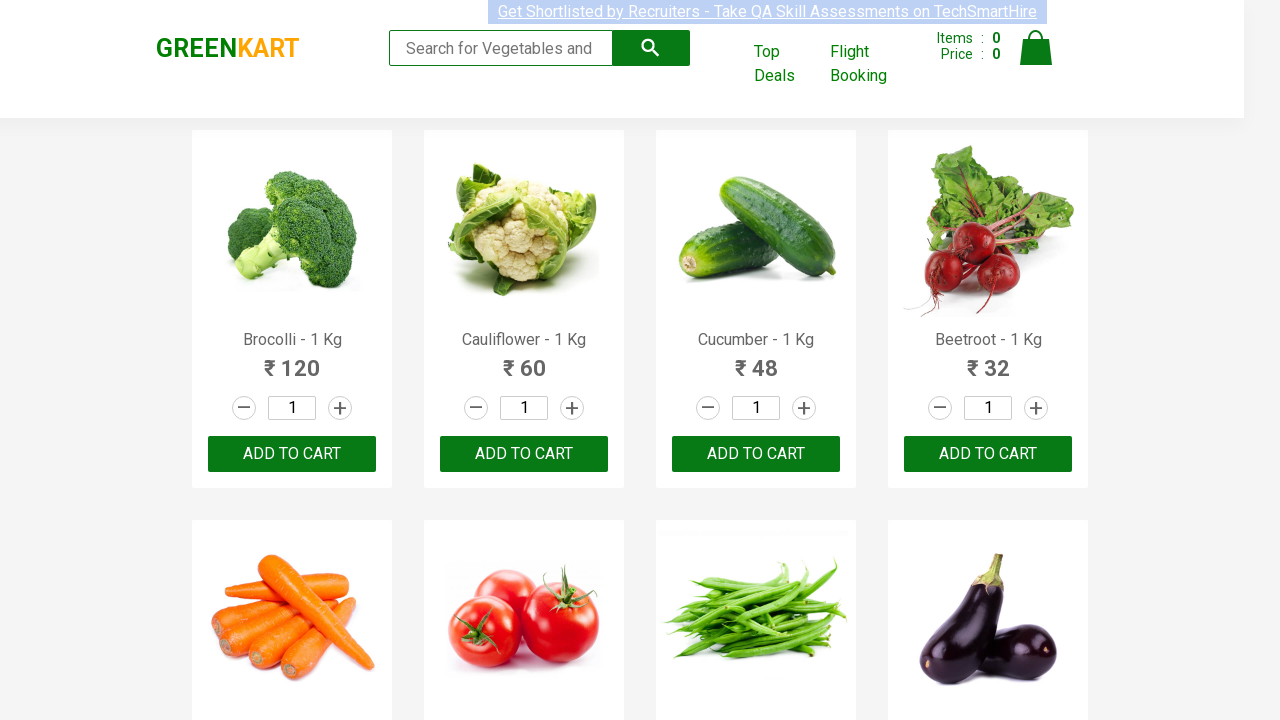

Checked product 3: Cucumber - 1 Kg
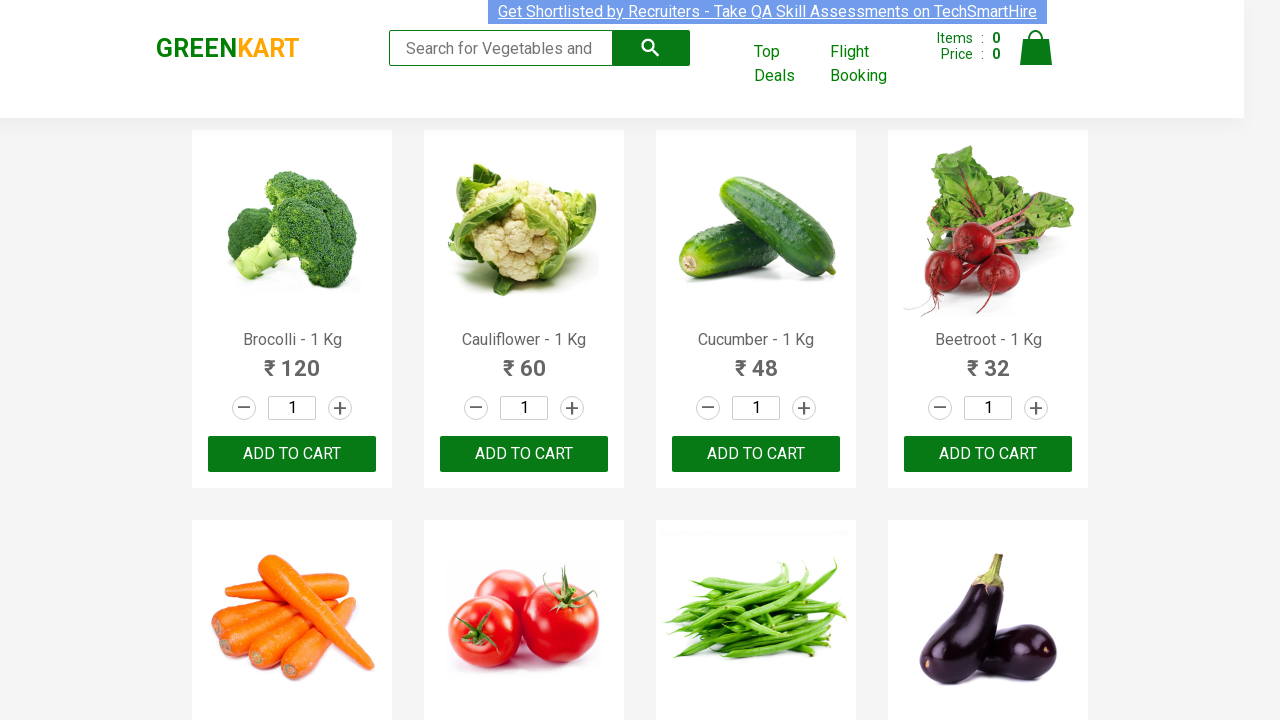

Retrieved all ADD TO CART buttons
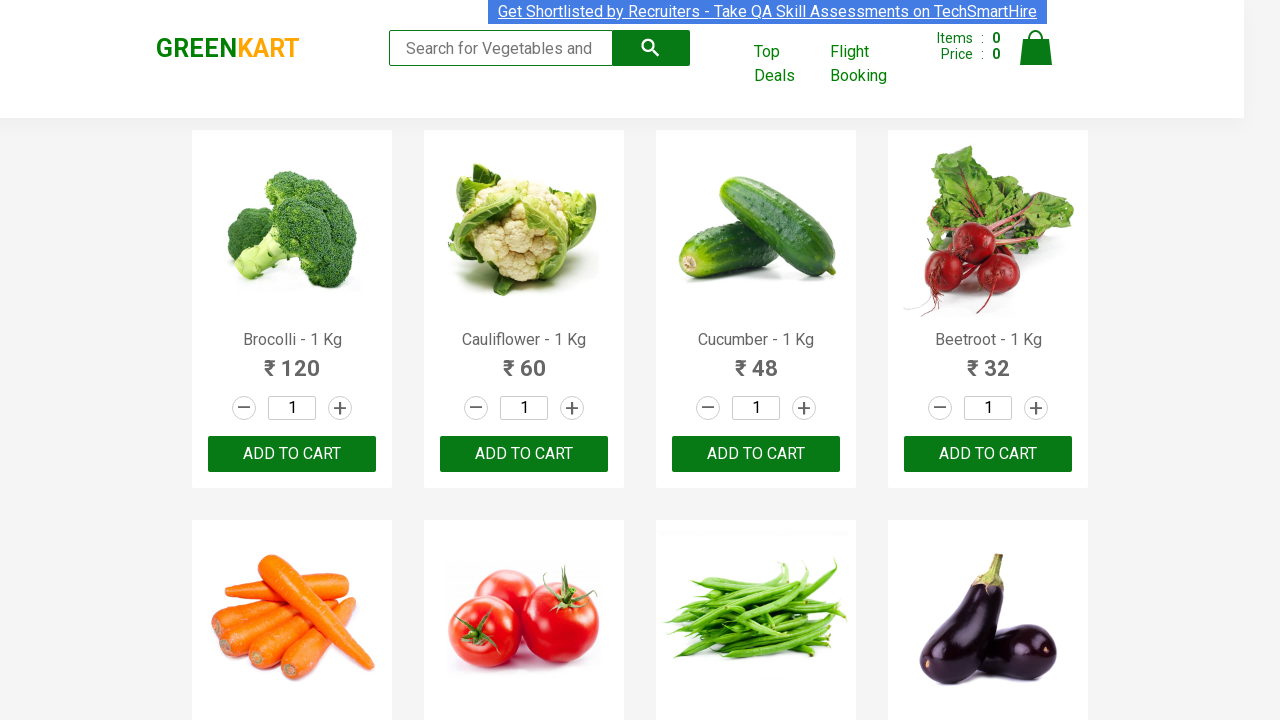

Clicked ADD TO CART button for Cucumber product at index 2 at (756, 454) on xpath=//button[text()='ADD TO CART'] >> nth=2
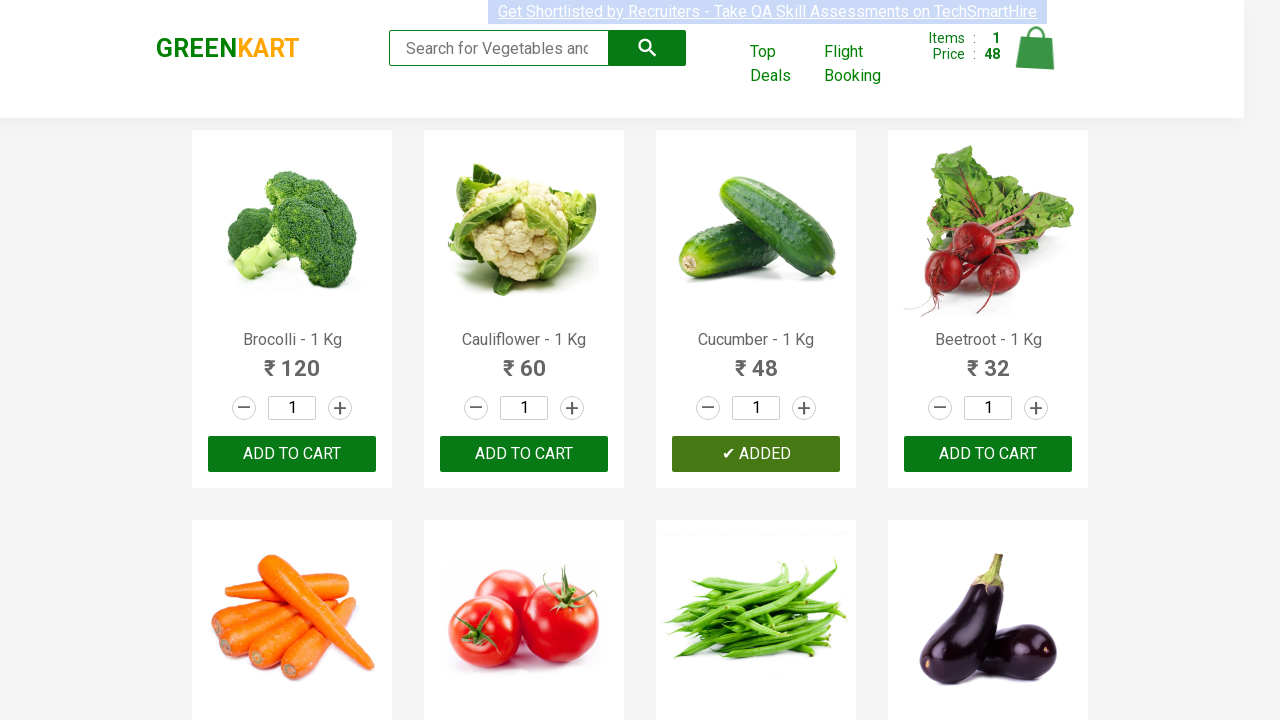

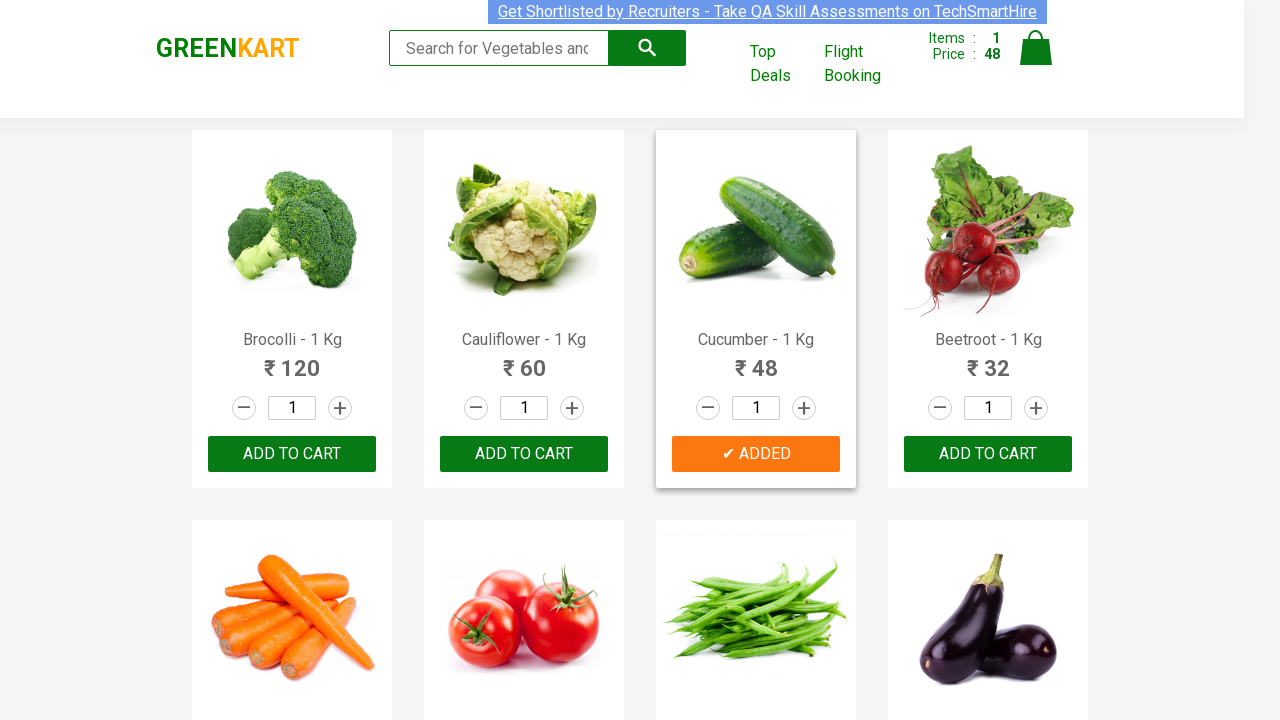